Tests dropdown selection functionality by selecting options using different methods - by index, visible text, and value

Starting URL: https://rahulshettyacademy.com/dropdownsPractise/

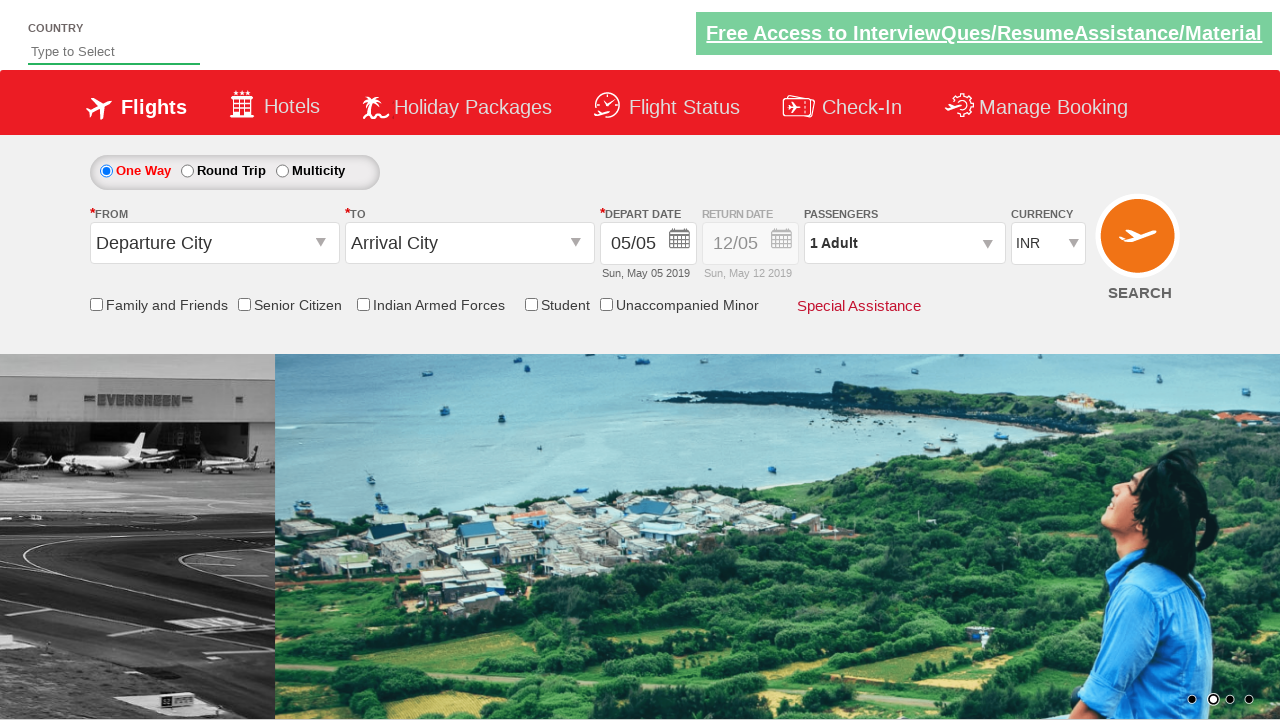

Located currency dropdown element
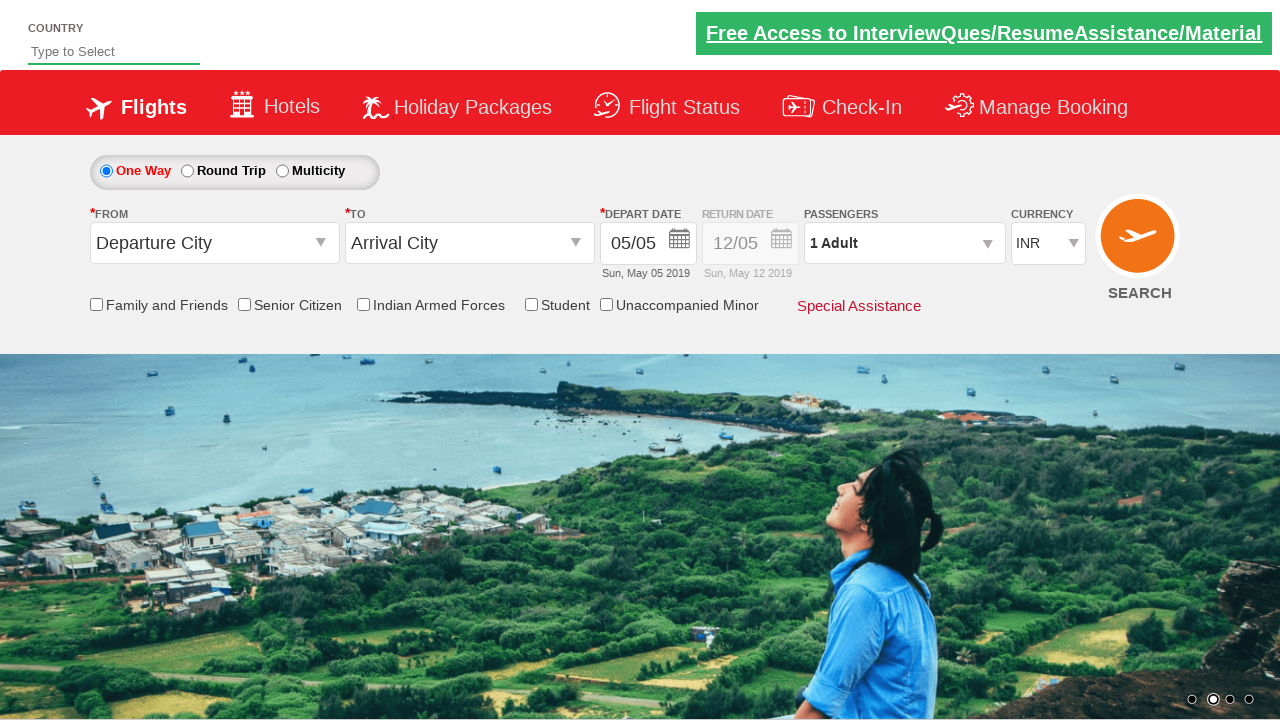

Selected dropdown option by index 3 (4th option) on #ctl00_mainContent_DropDownListCurrency
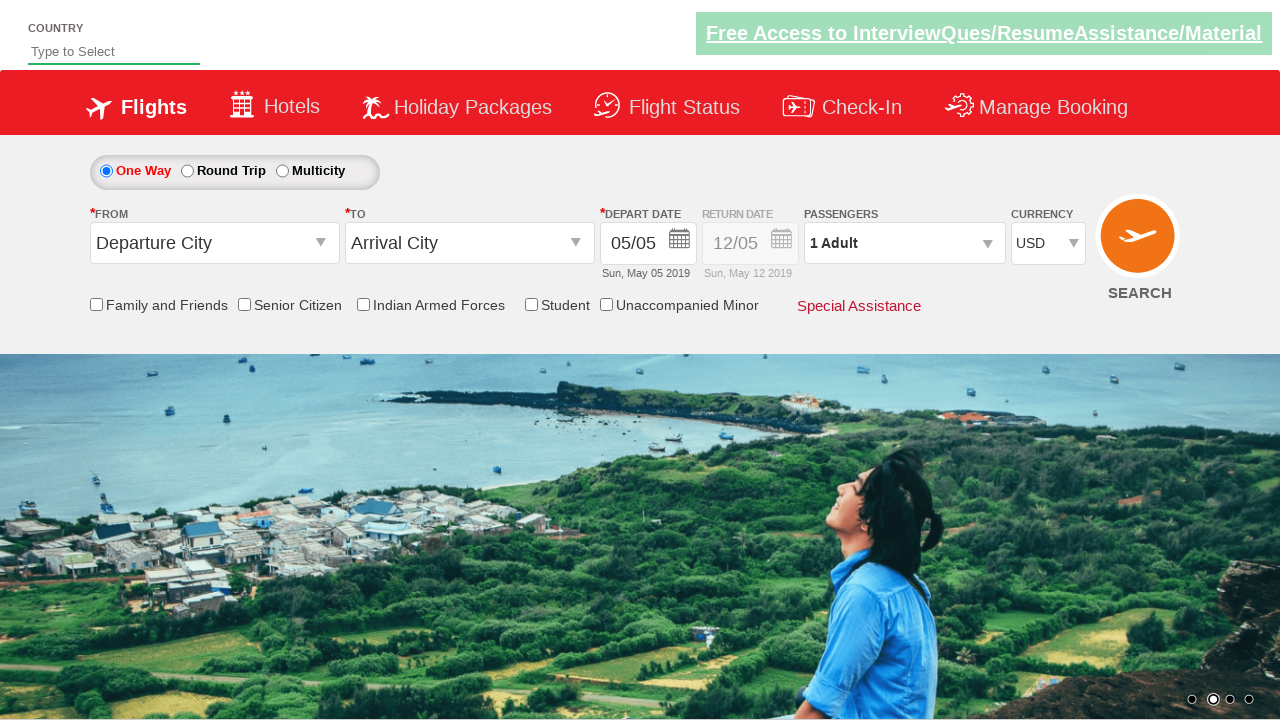

Selected dropdown option by visible text 'AED' on #ctl00_mainContent_DropDownListCurrency
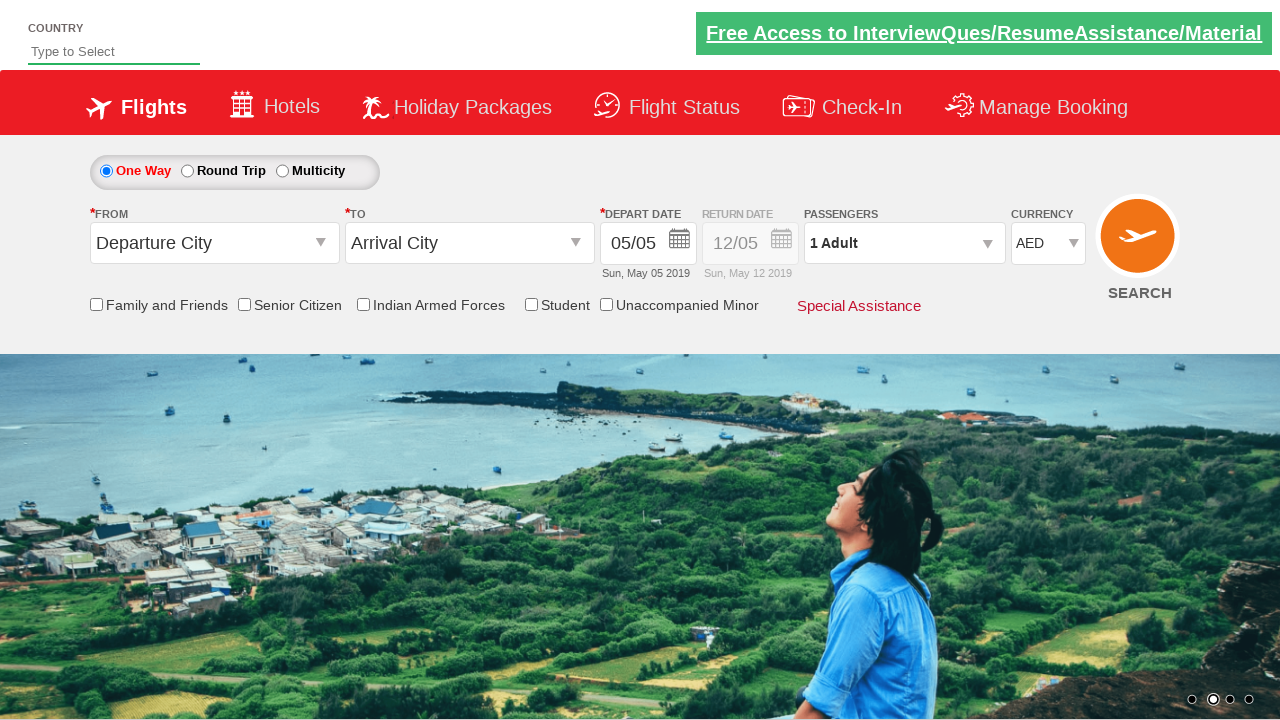

Selected dropdown option by value 'INR' on #ctl00_mainContent_DropDownListCurrency
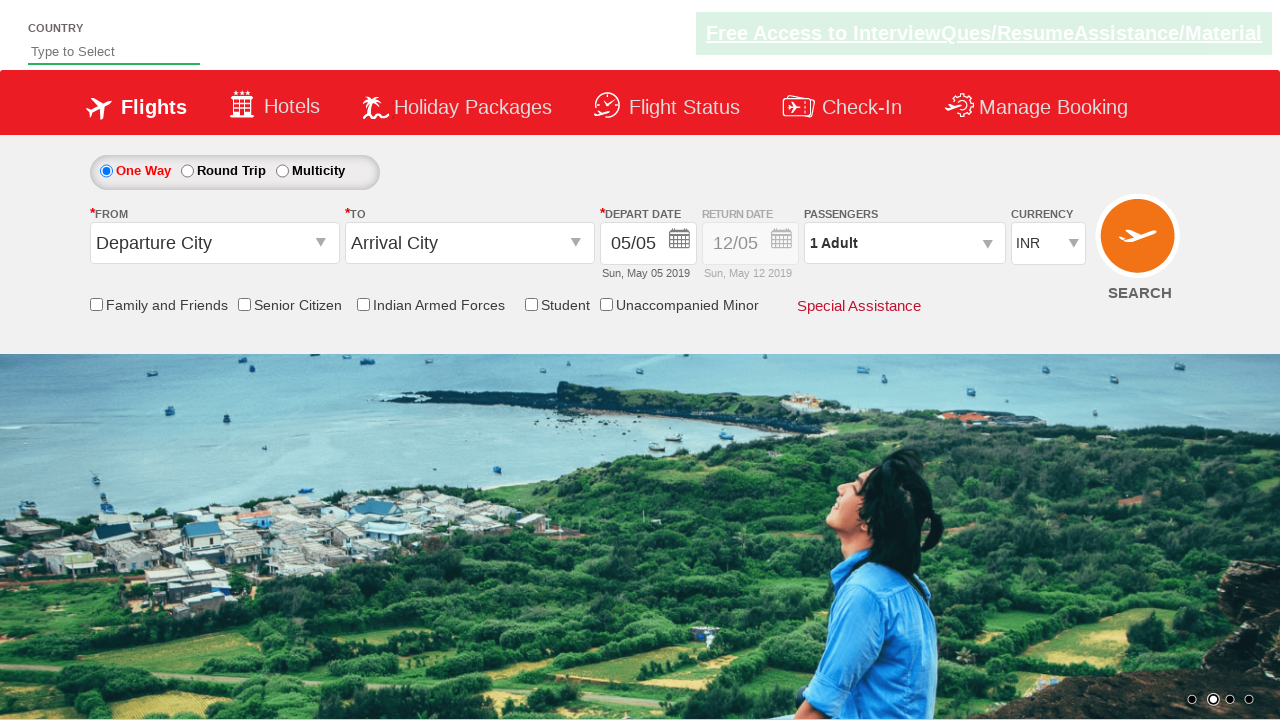

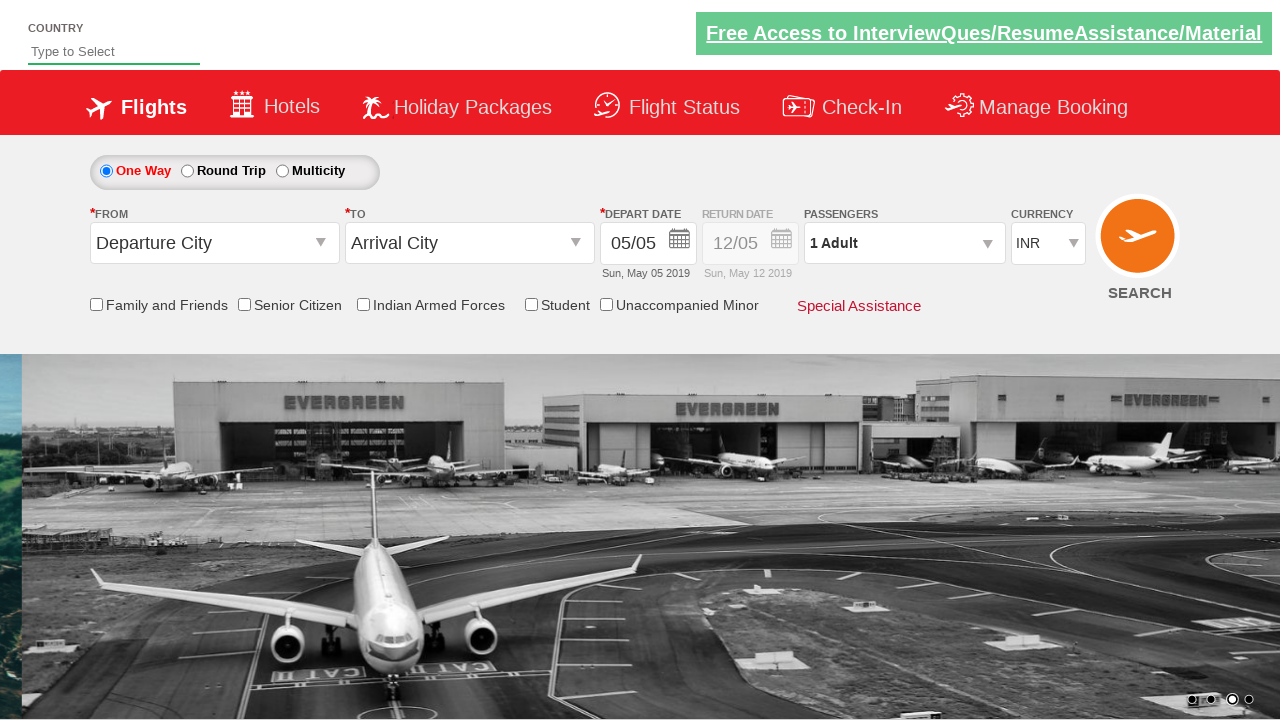